Tests form interaction by filling a text input field and clicking two checkboxes

Starting URL: https://bonigarcia.dev/selenium-webdriver-java/web-form.html

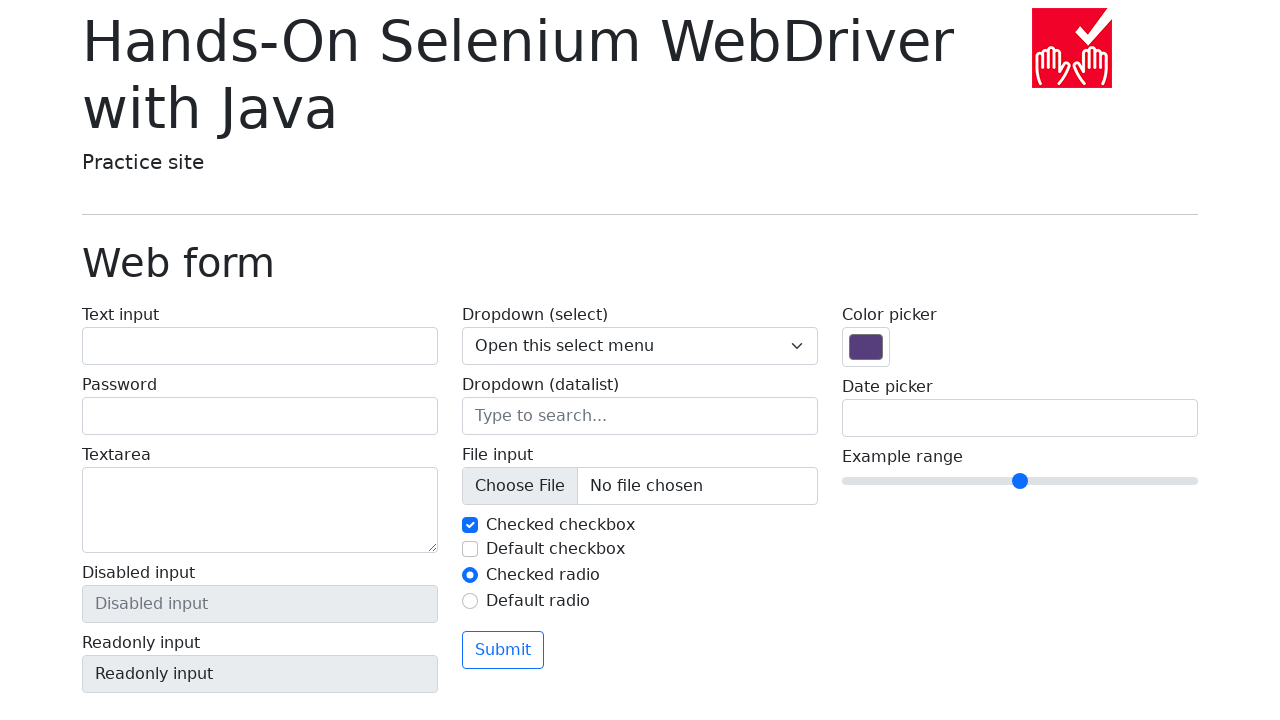

Filled text input field with 'Selenium Practice' on #my-text-id
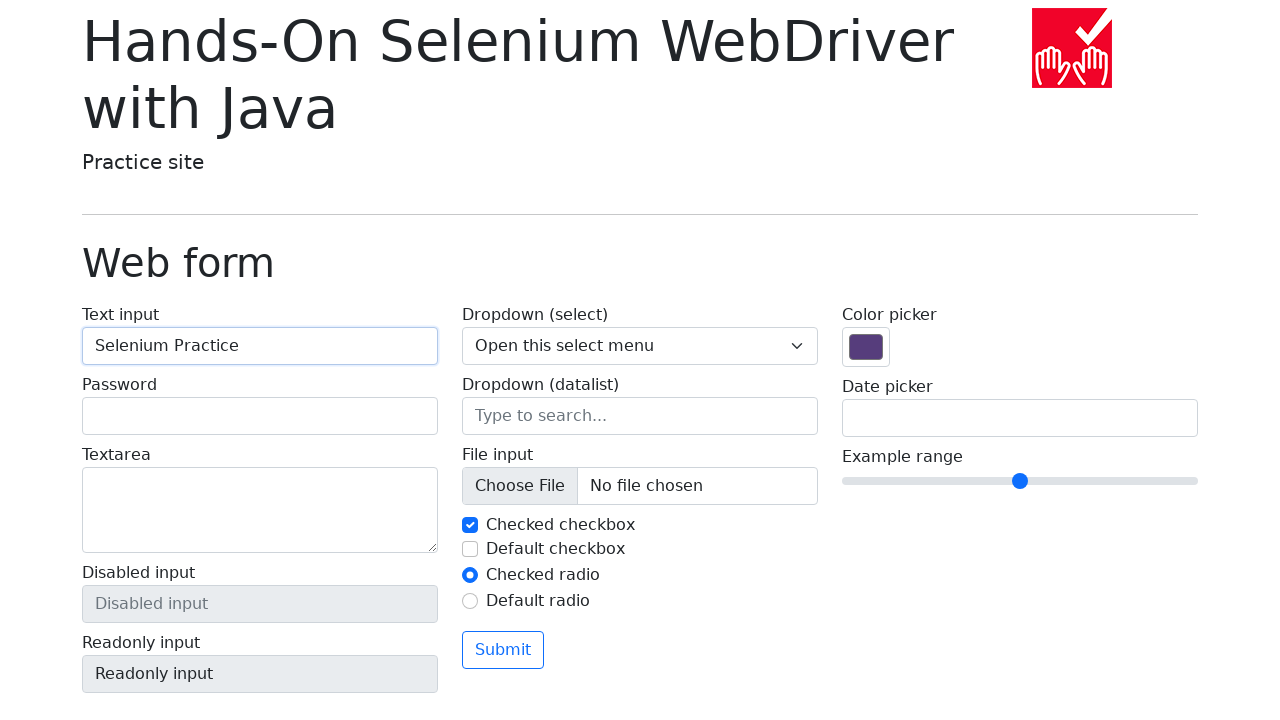

Clicked checkbox 2 at (470, 549) on #my-check-2
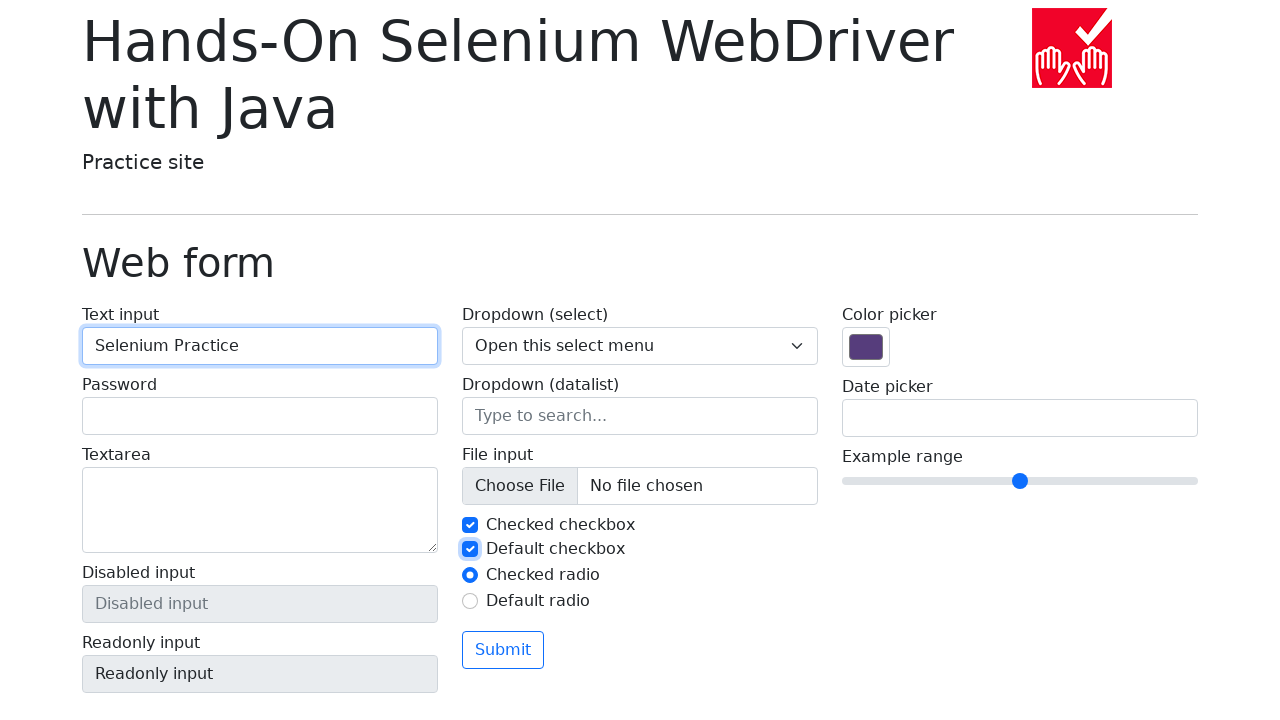

Clicked checkbox 1 at (470, 525) on #my-check-1
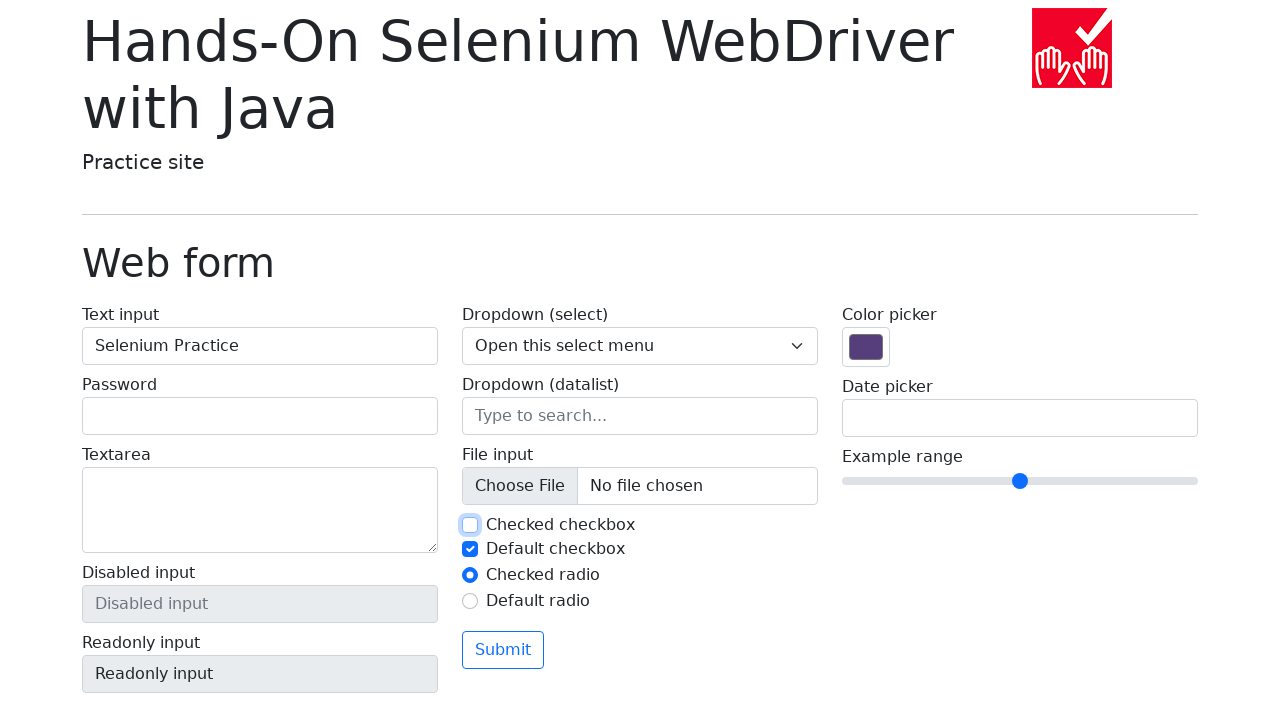

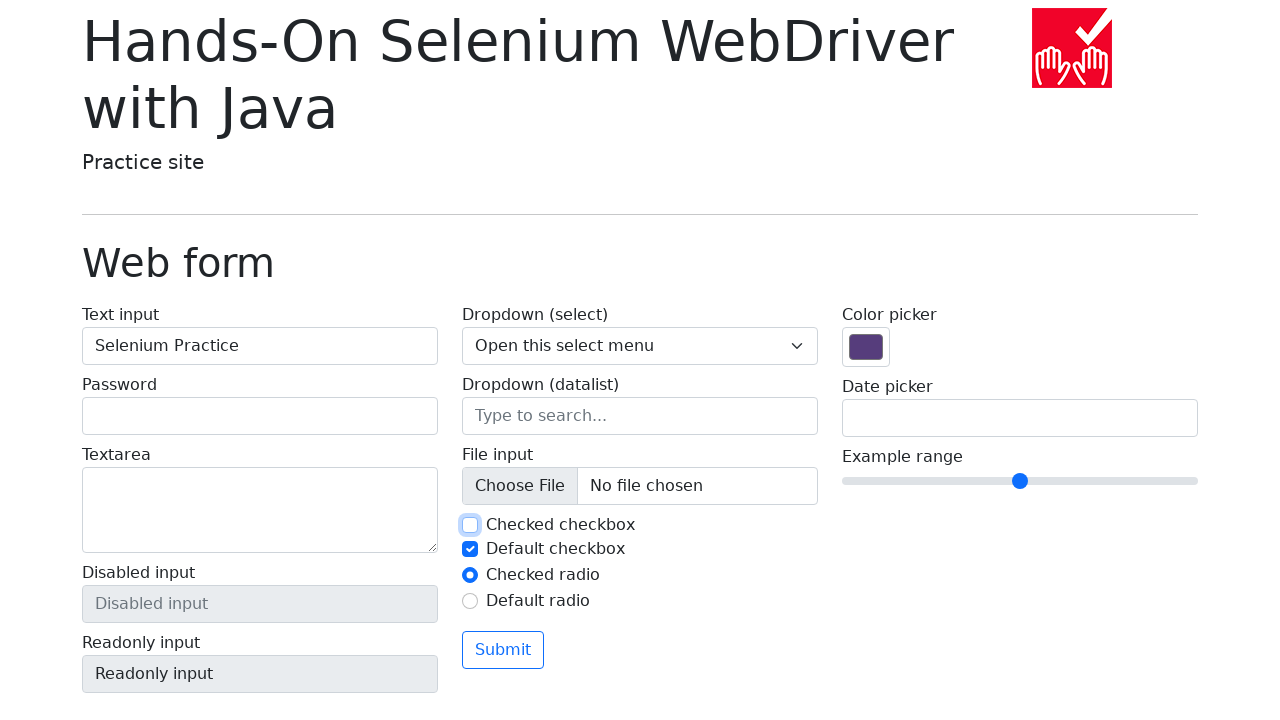